Tests that edits are cancelled when pressing Escape key.

Starting URL: https://demo.playwright.dev/todomvc

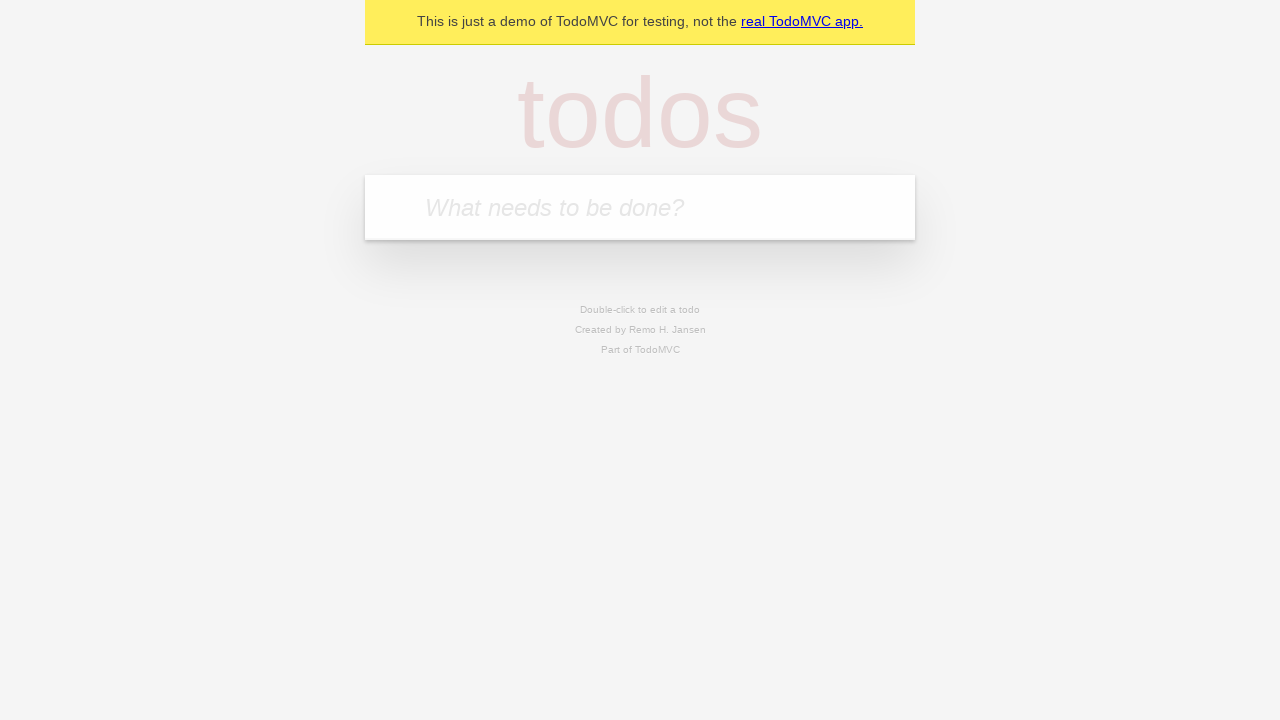

Filled todo input with 'buy some cheese' on internal:attr=[placeholder="What needs to be done?"i]
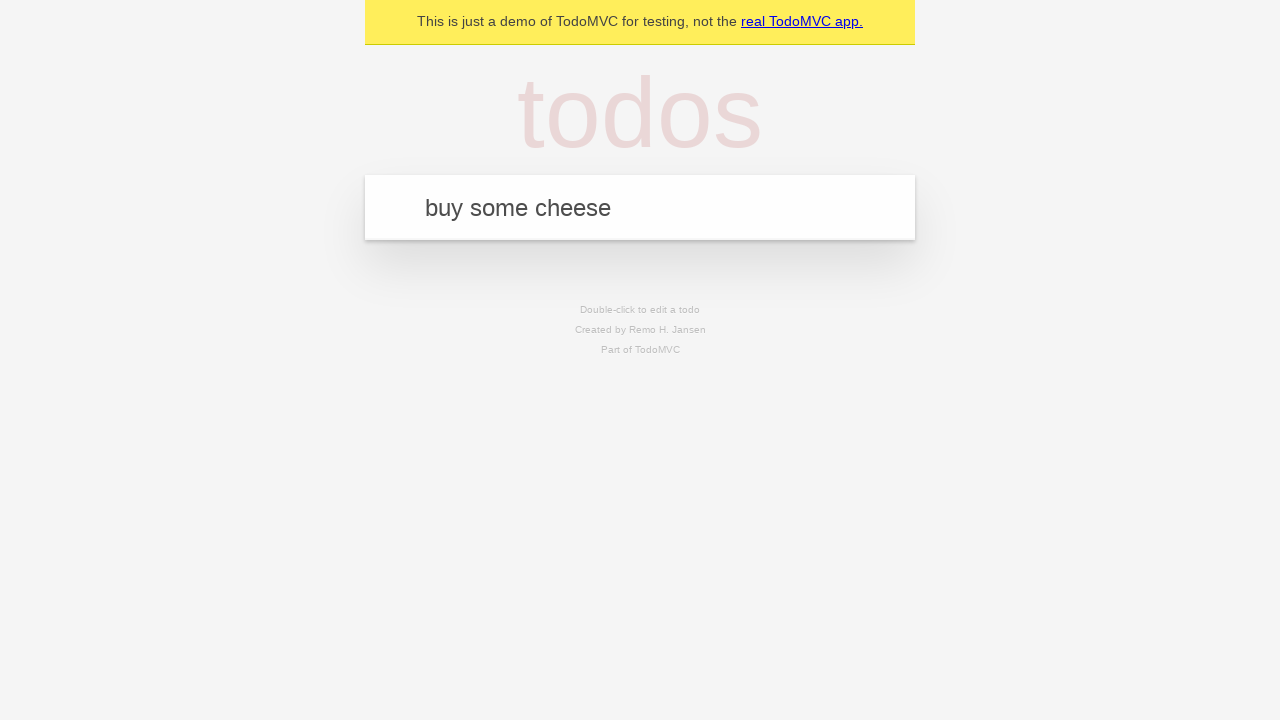

Pressed Enter to create first todo on internal:attr=[placeholder="What needs to be done?"i]
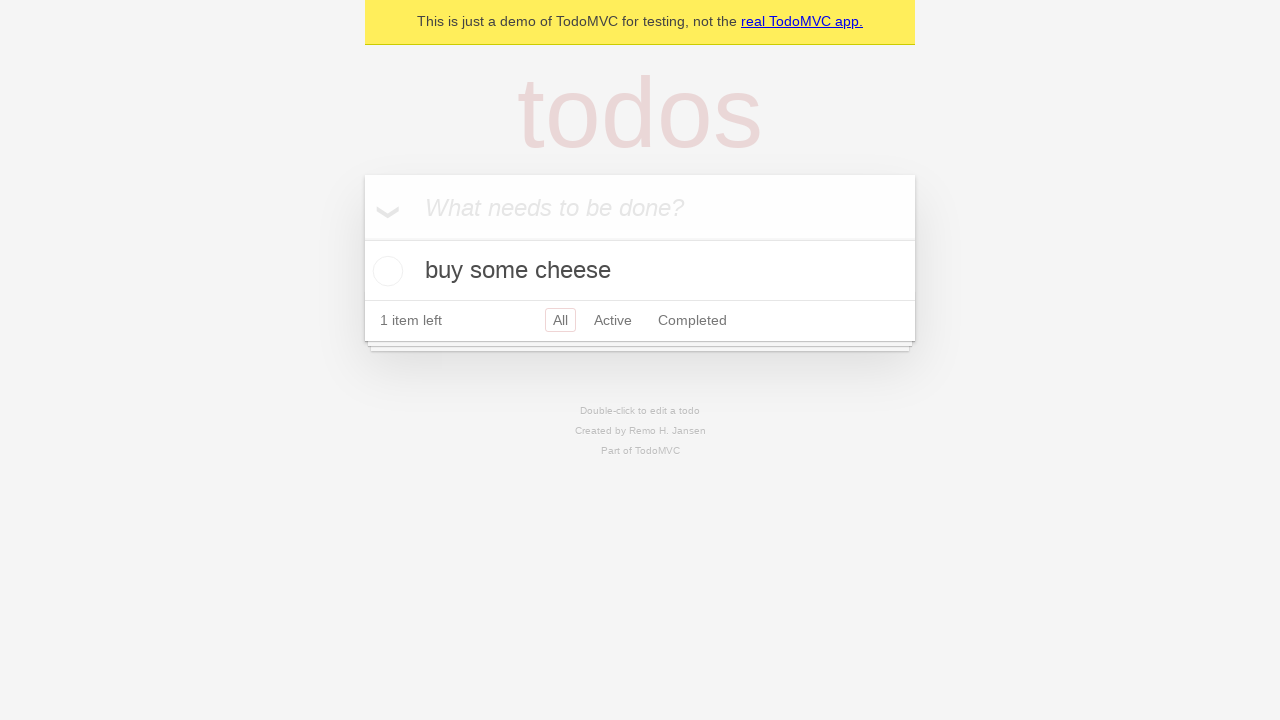

Filled todo input with 'feed the cat' on internal:attr=[placeholder="What needs to be done?"i]
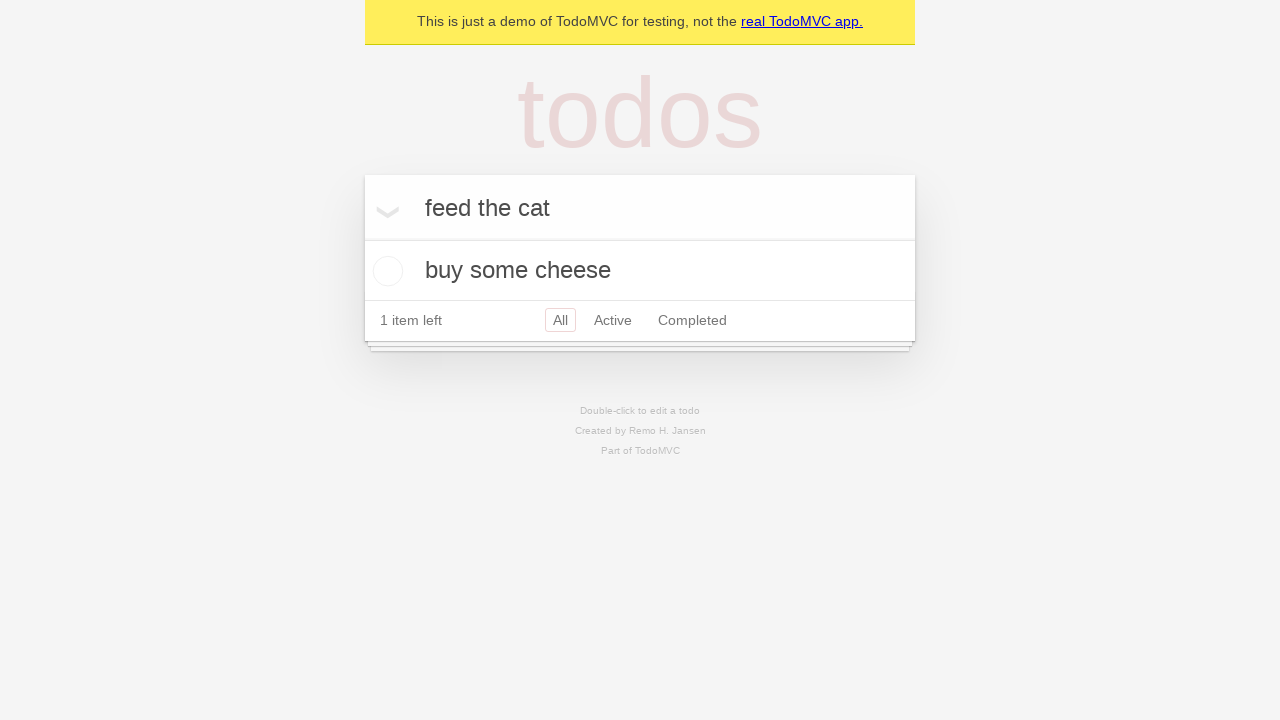

Pressed Enter to create second todo on internal:attr=[placeholder="What needs to be done?"i]
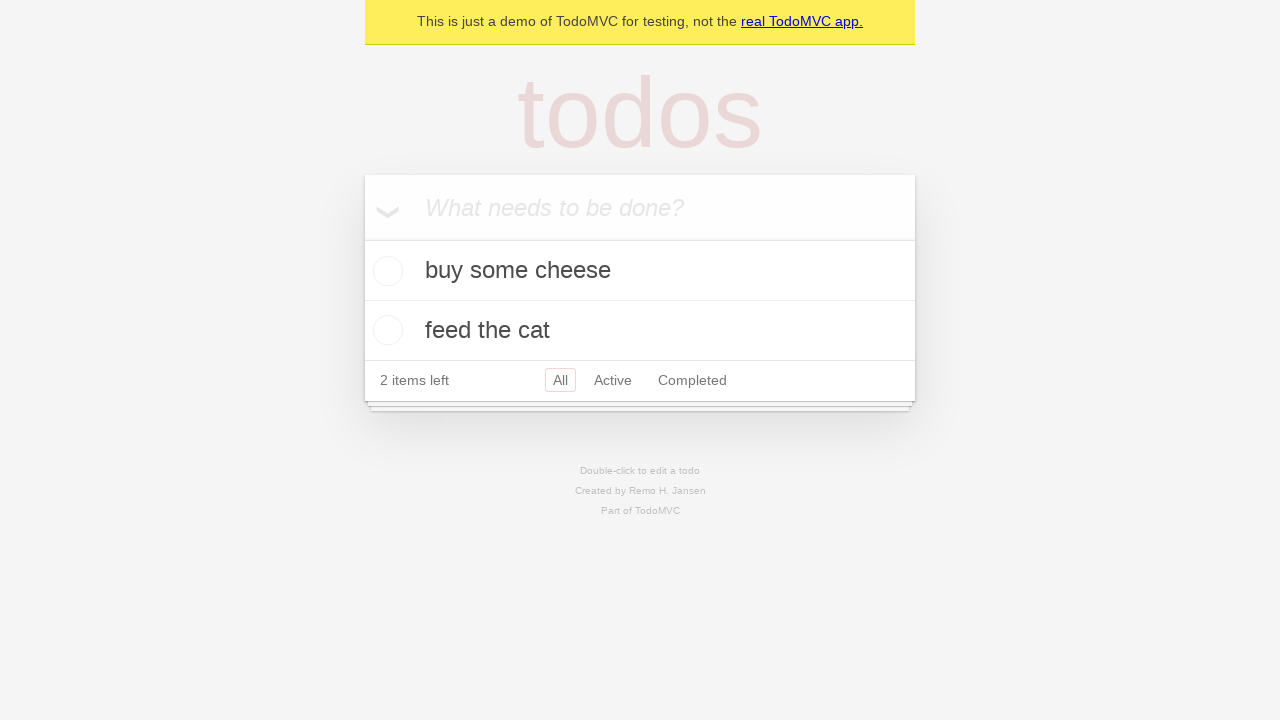

Filled todo input with 'book a doctors appointment' on internal:attr=[placeholder="What needs to be done?"i]
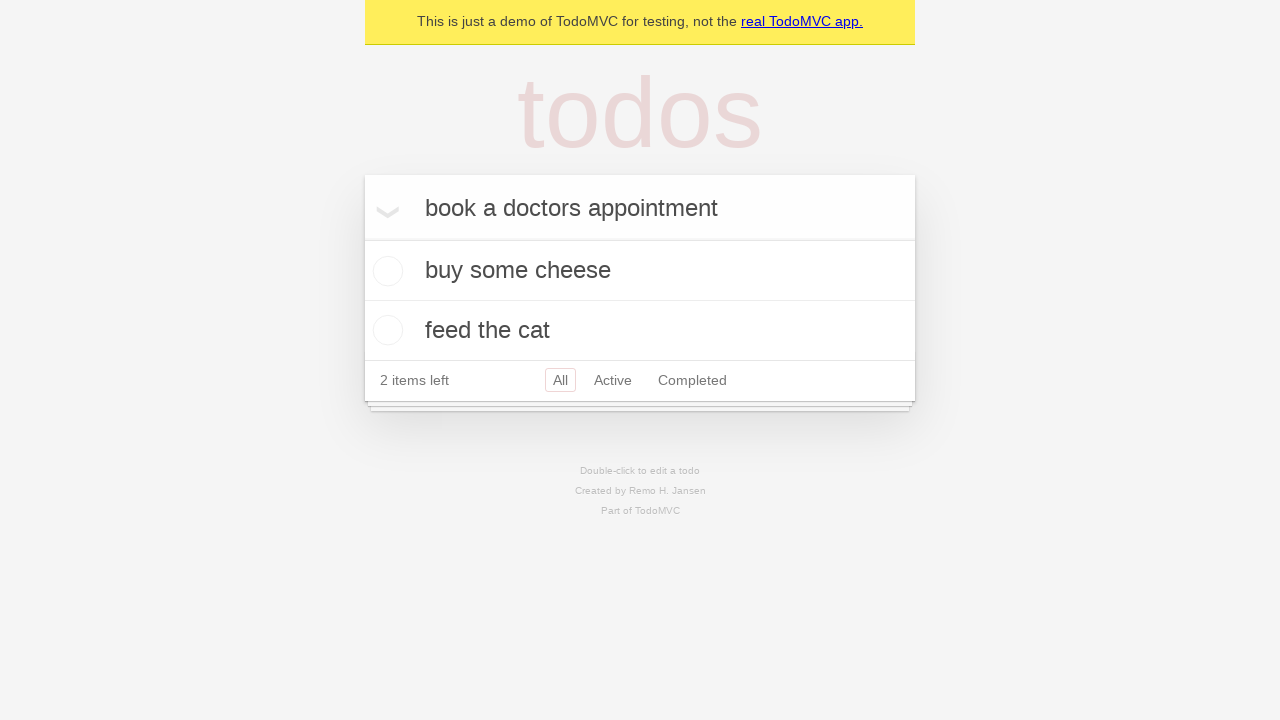

Pressed Enter to create third todo on internal:attr=[placeholder="What needs to be done?"i]
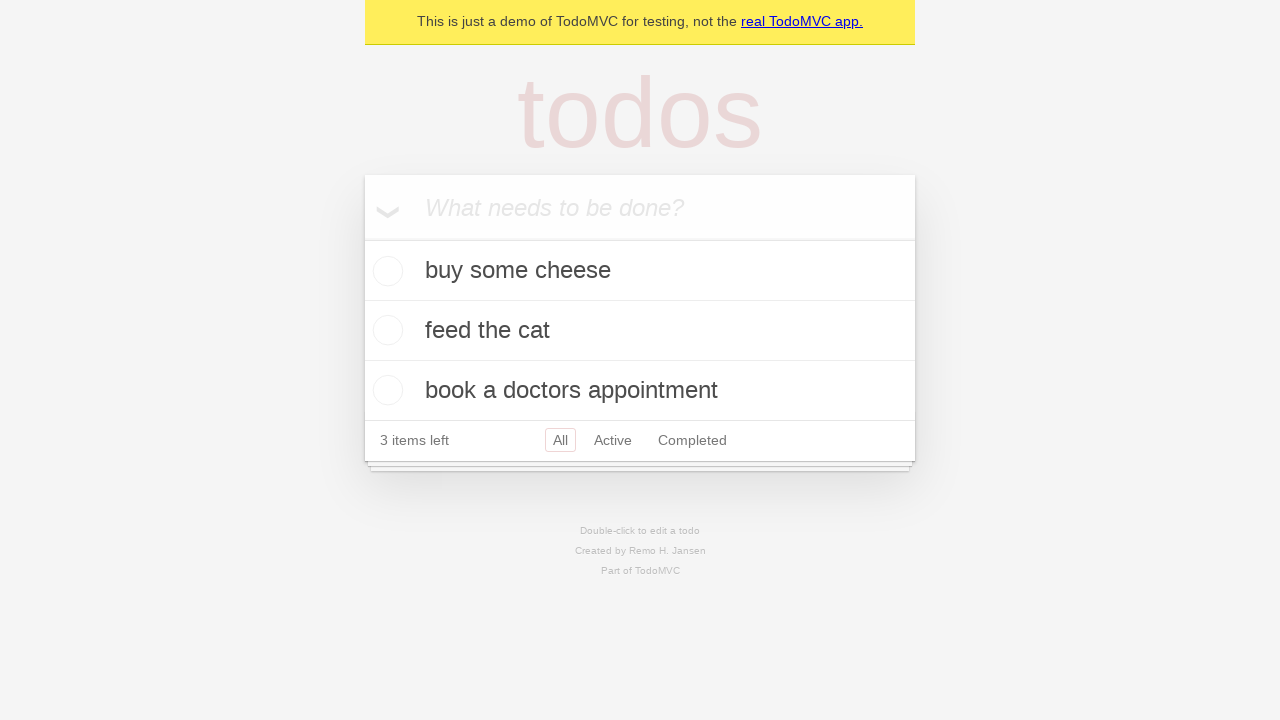

Double-clicked second todo to enter edit mode at (640, 331) on internal:testid=[data-testid="todo-item"s] >> nth=1
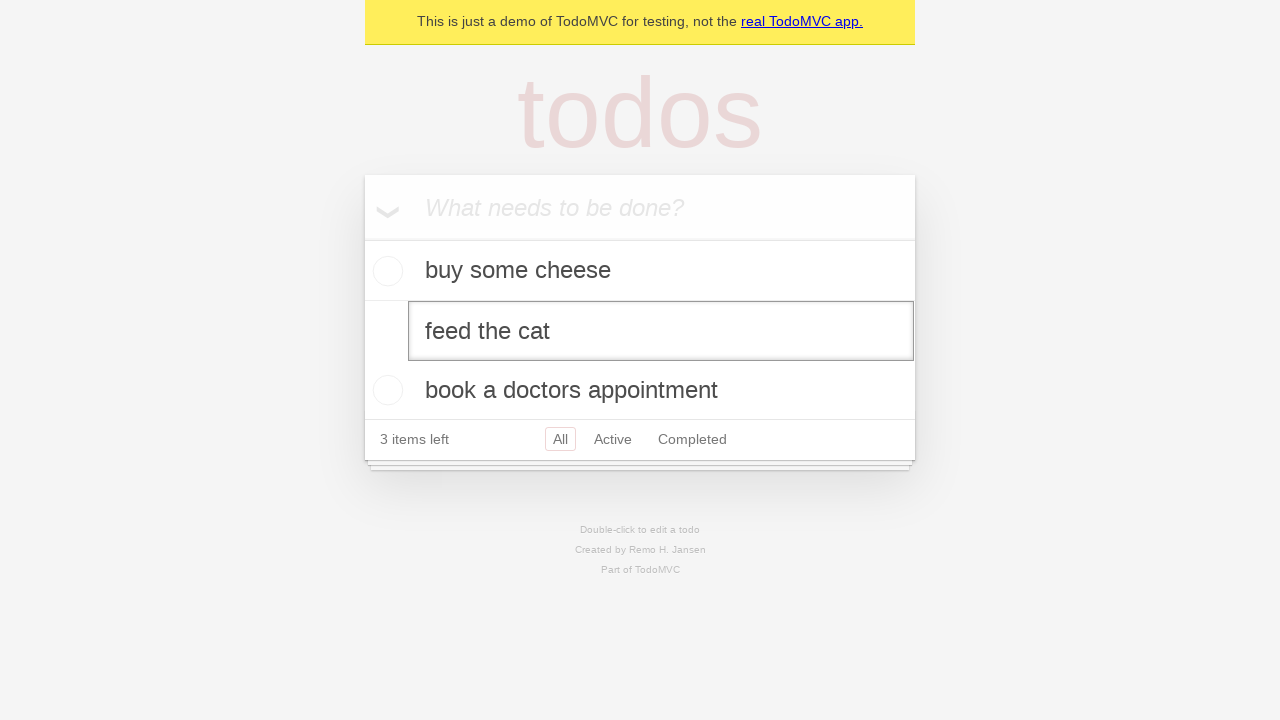

Filled edit textbox with 'buy some sausages' on internal:testid=[data-testid="todo-item"s] >> nth=1 >> internal:role=textbox[nam
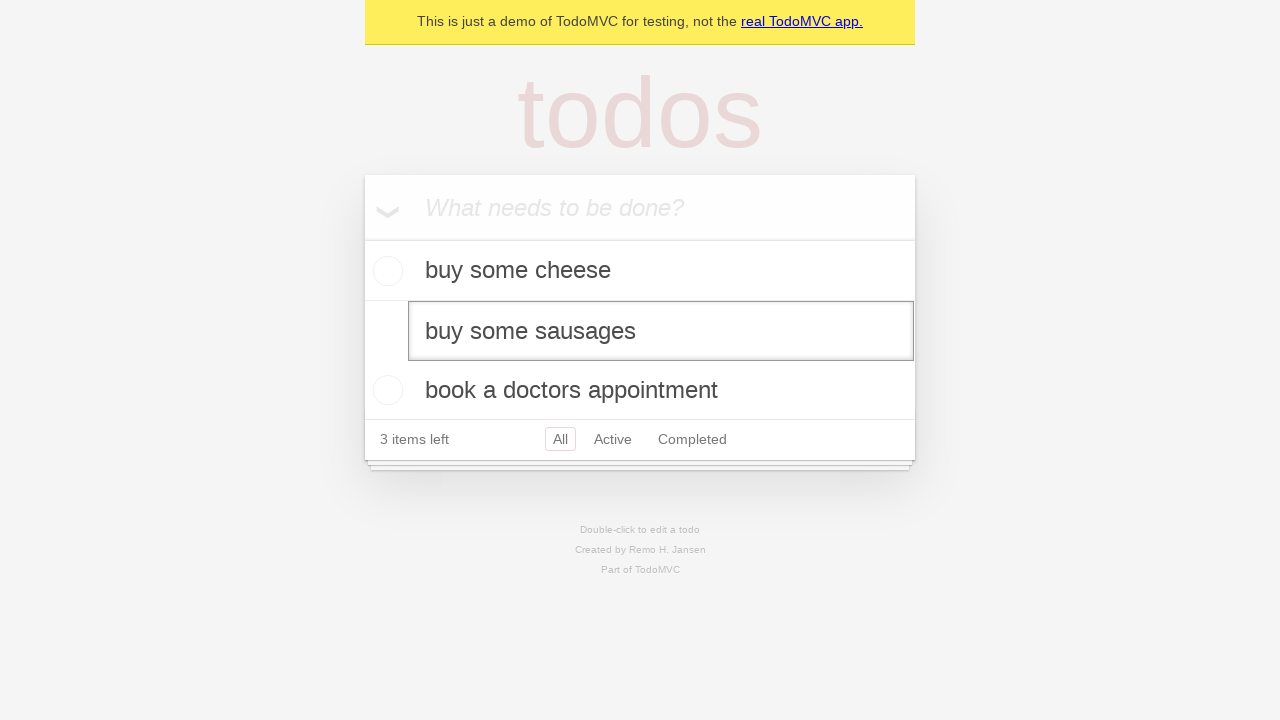

Pressed Escape key to cancel edit on internal:testid=[data-testid="todo-item"s] >> nth=1 >> internal:role=textbox[nam
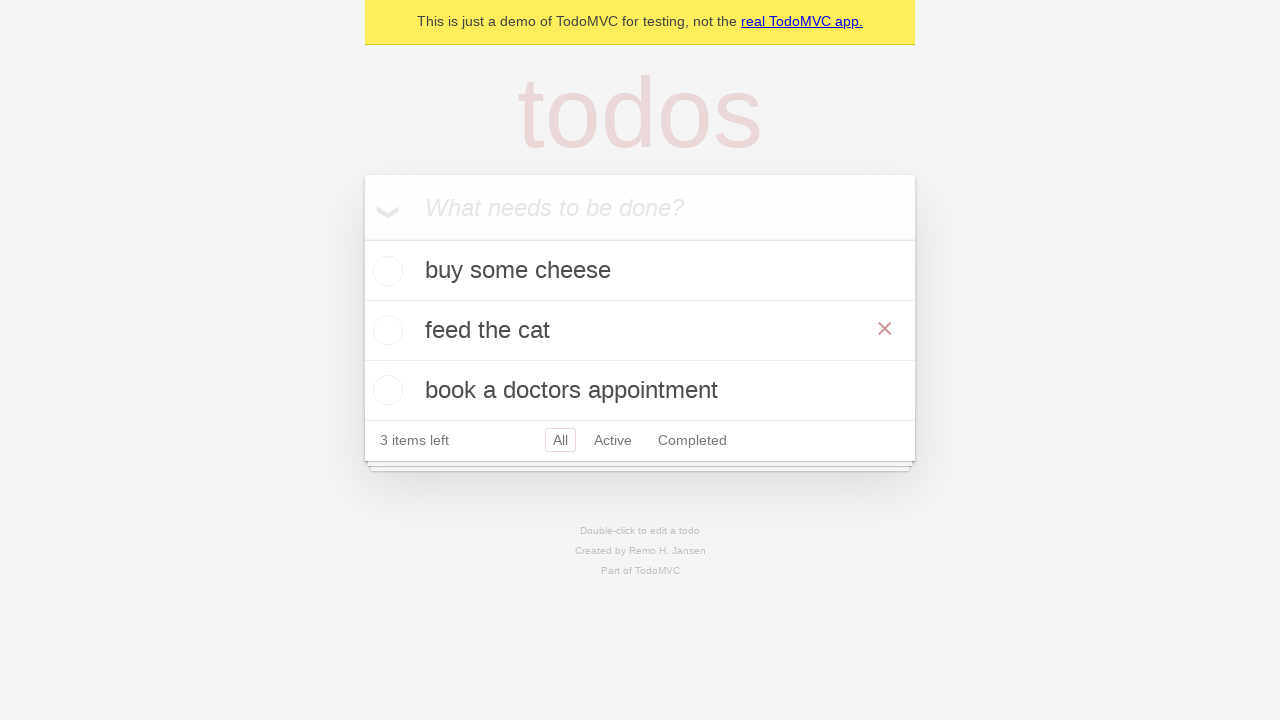

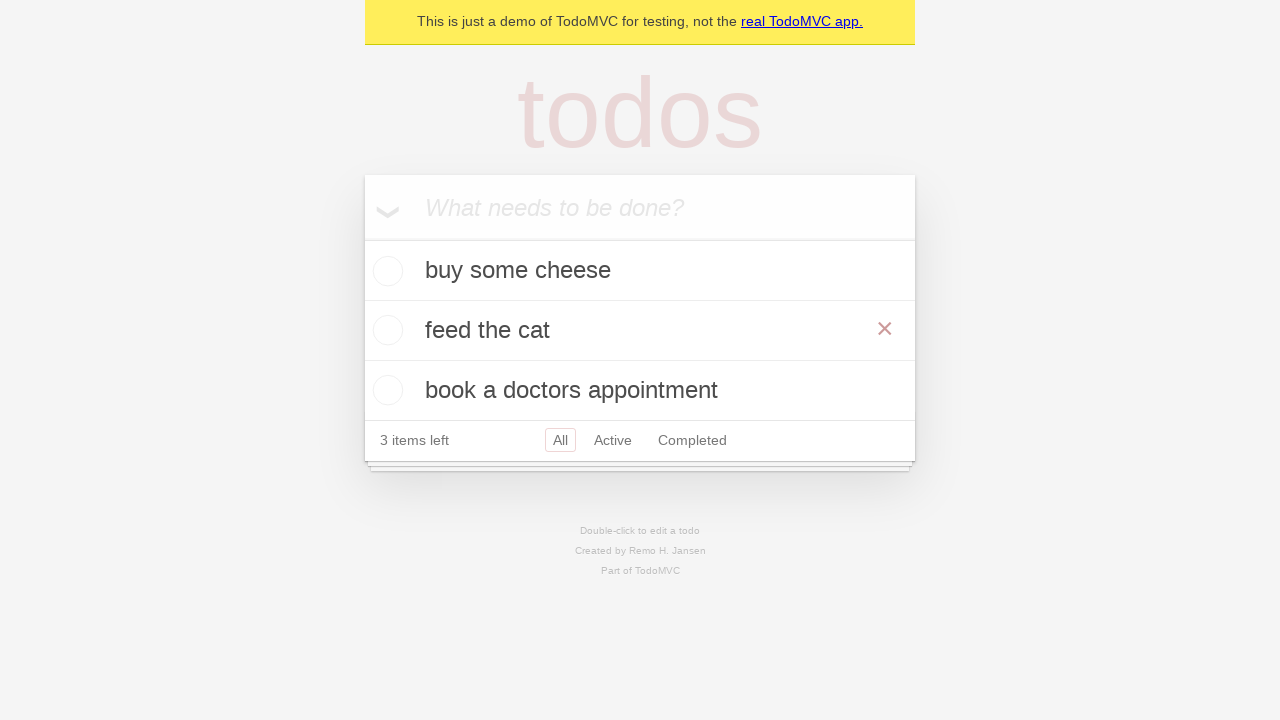